Tests drag and drop slider functionality by dragging a slider to position 95 and verifying the output value

Starting URL: https://www.lambdatest.com/selenium-playground/

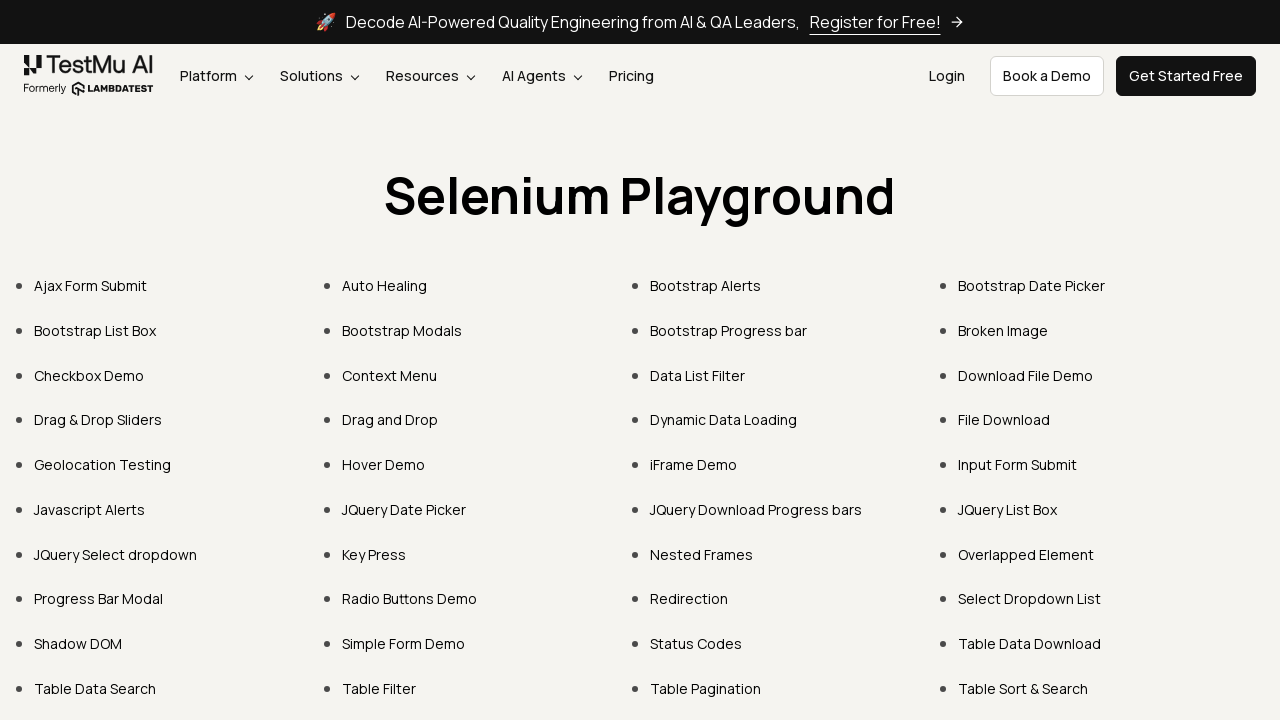

Clicked on 'Drag & Drop Sliders' link at (98, 420) on xpath=//a[contains(.,'Drag & Drop Sliders')]
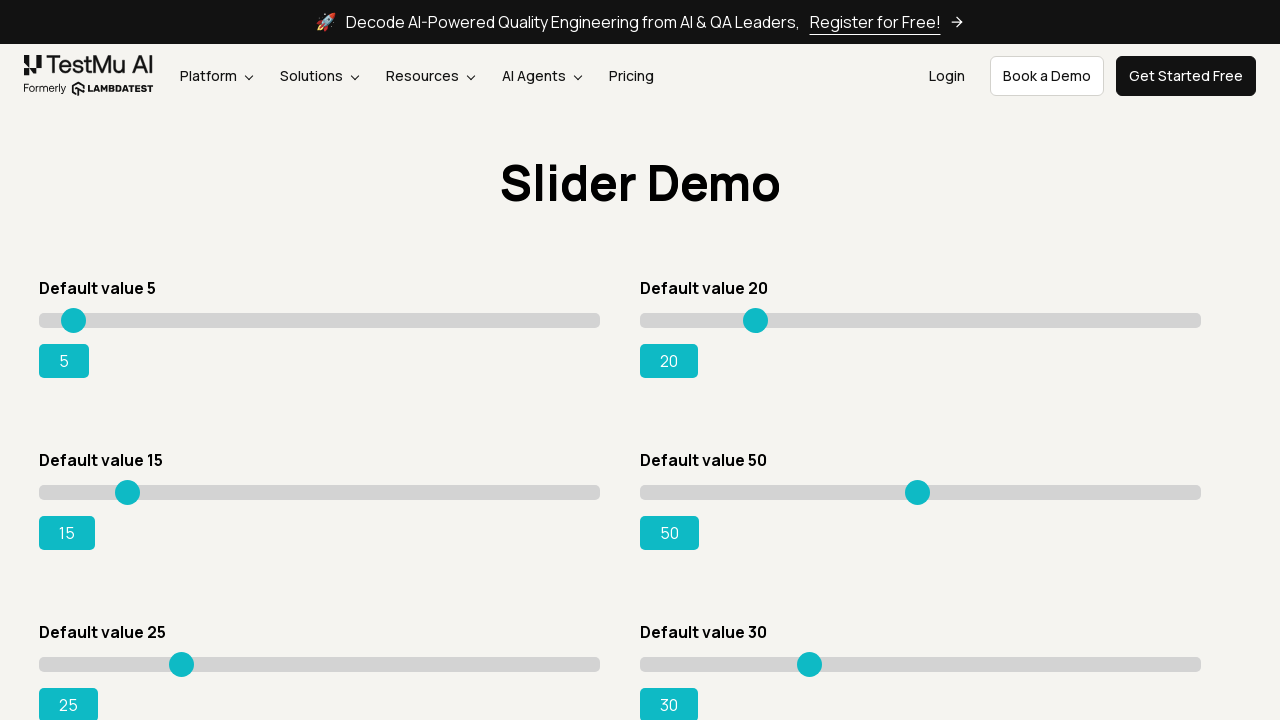

Slider element became visible
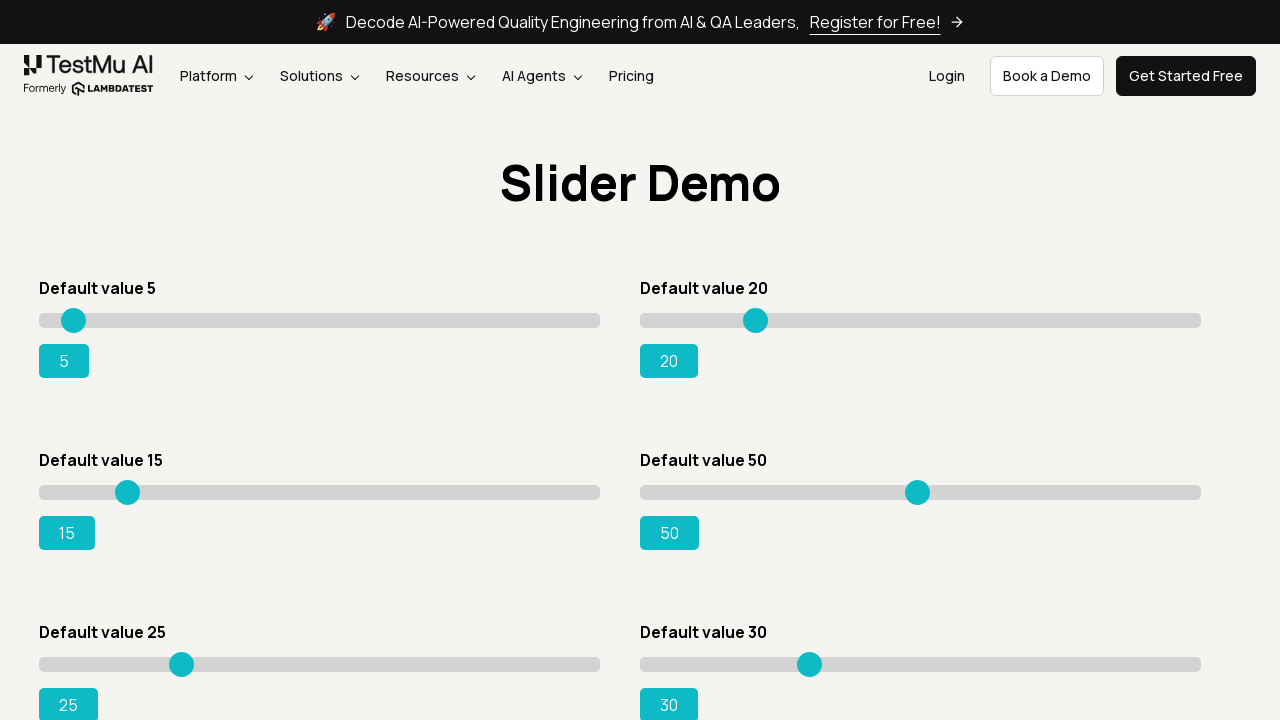

Moved mouse to center of slider at (320, 492)
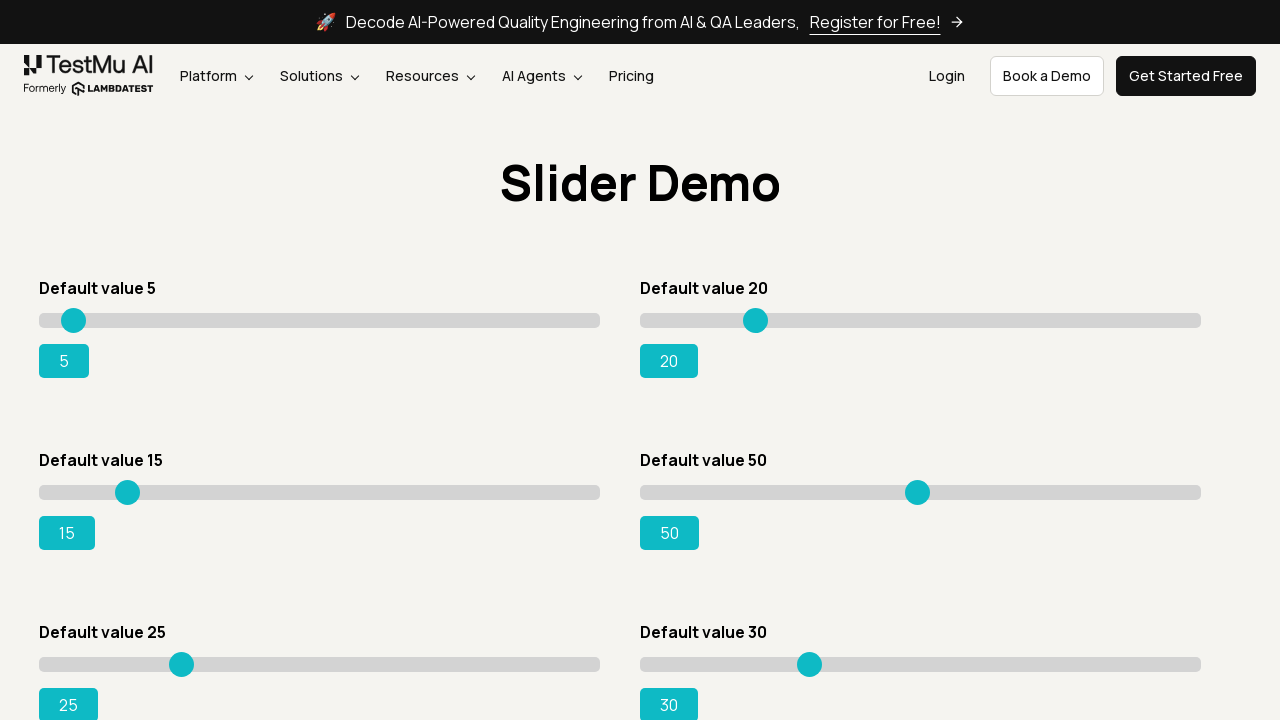

Pressed down mouse button on slider at (320, 492)
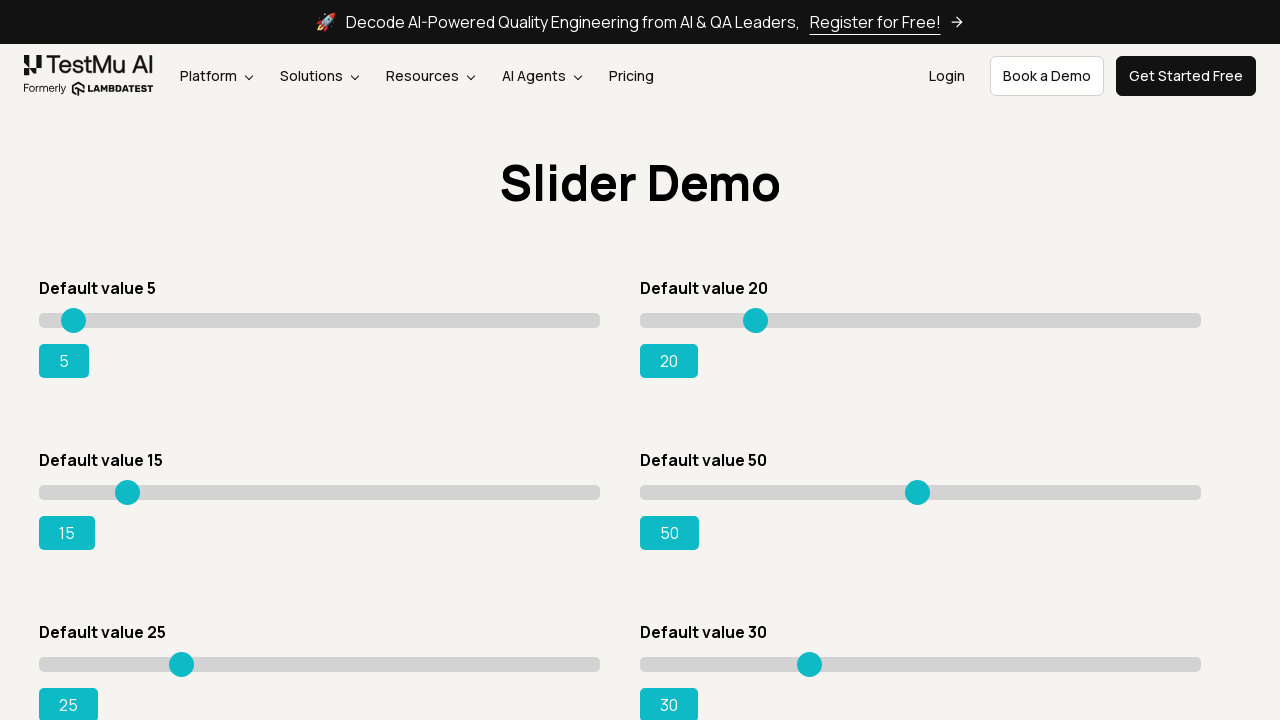

Dragged slider to 95% position at (572, 492)
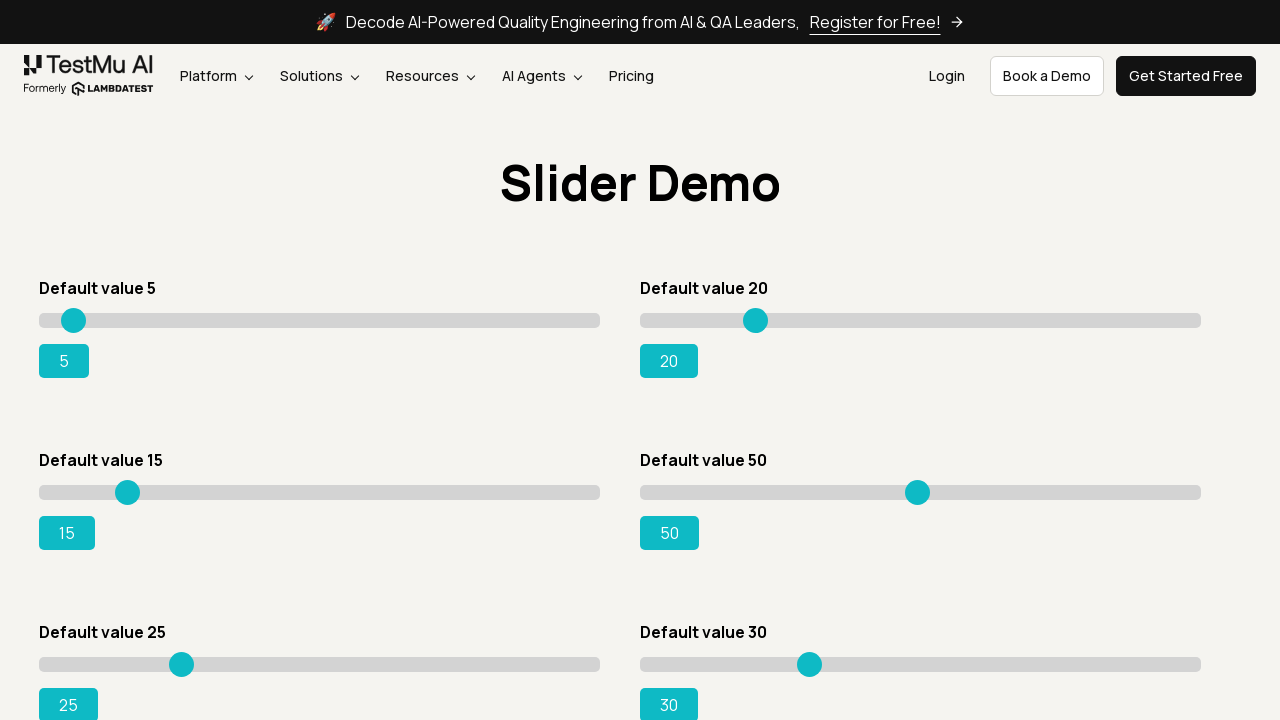

Released mouse button - slider drag complete at (572, 492)
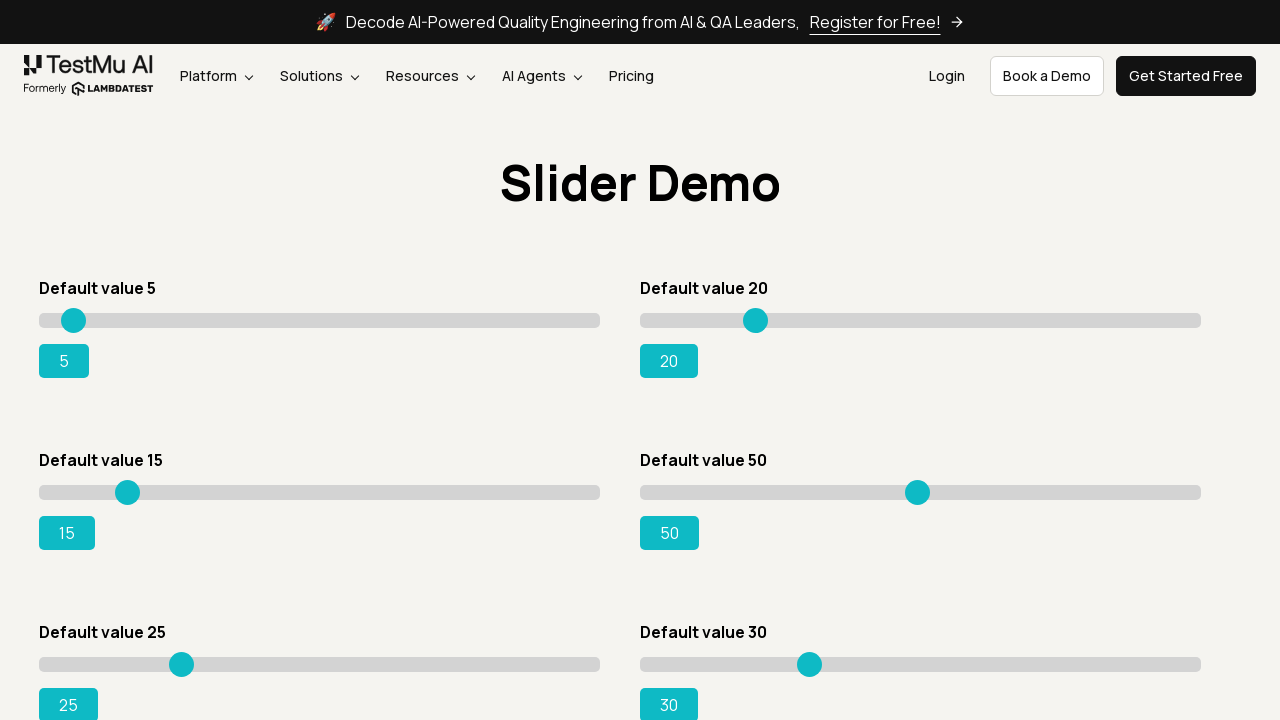

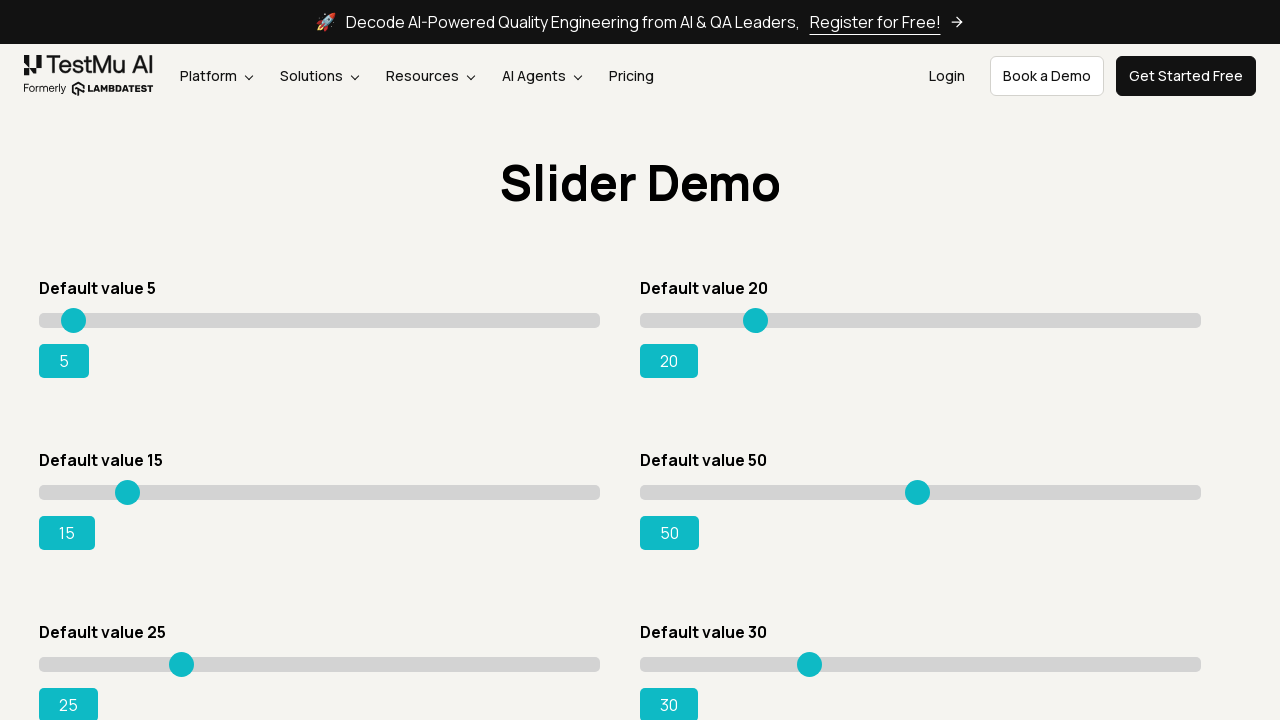